Tests the complete user registration and login flow by creating a new account, logging out, and logging back in with the created credentials

Starting URL: https://ecommerce-playground.lambdatest.io/index.php?route=account/register

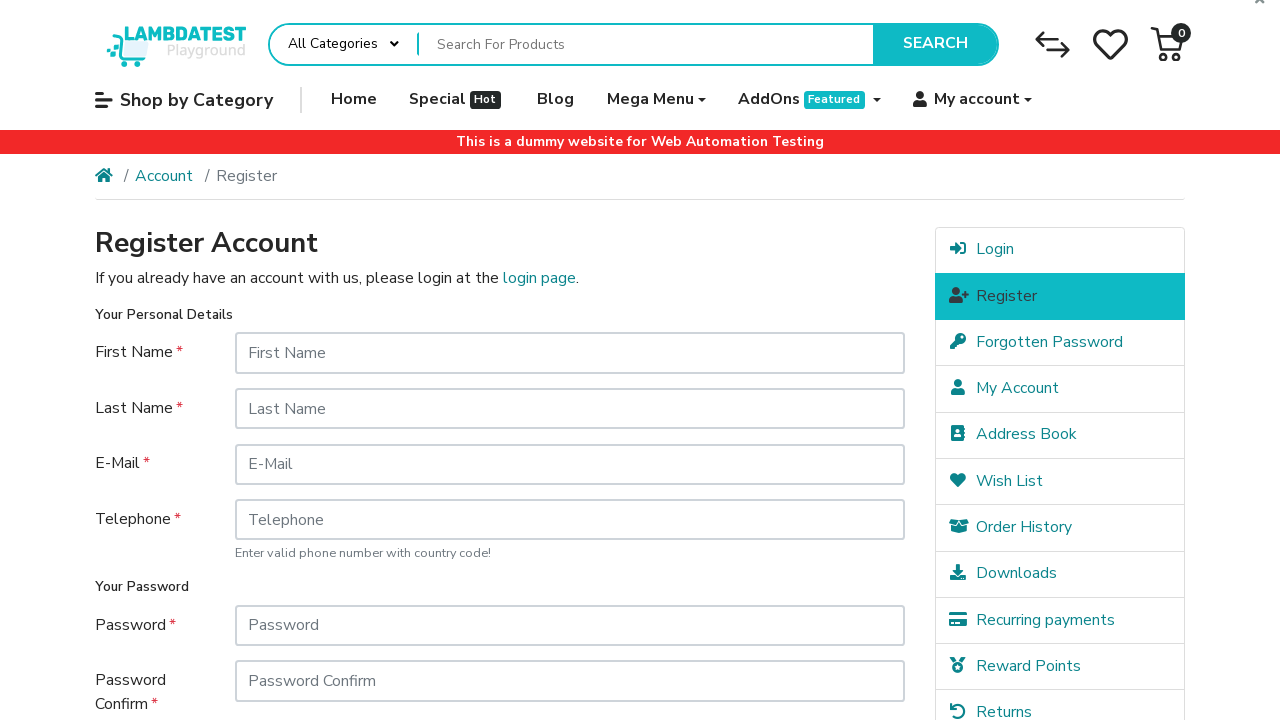

Filled first name field with 'Narek' on #input-firstname
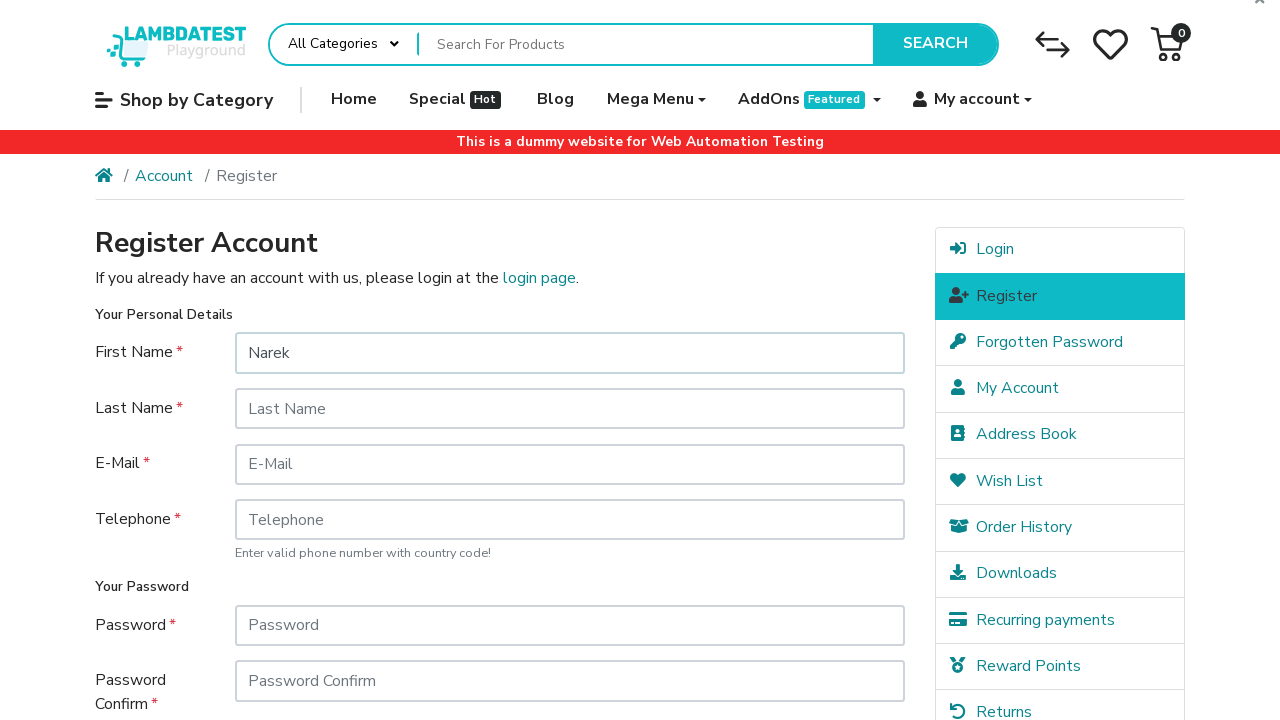

Filled last name field with 'CYlRPcHN' on #input-lastname
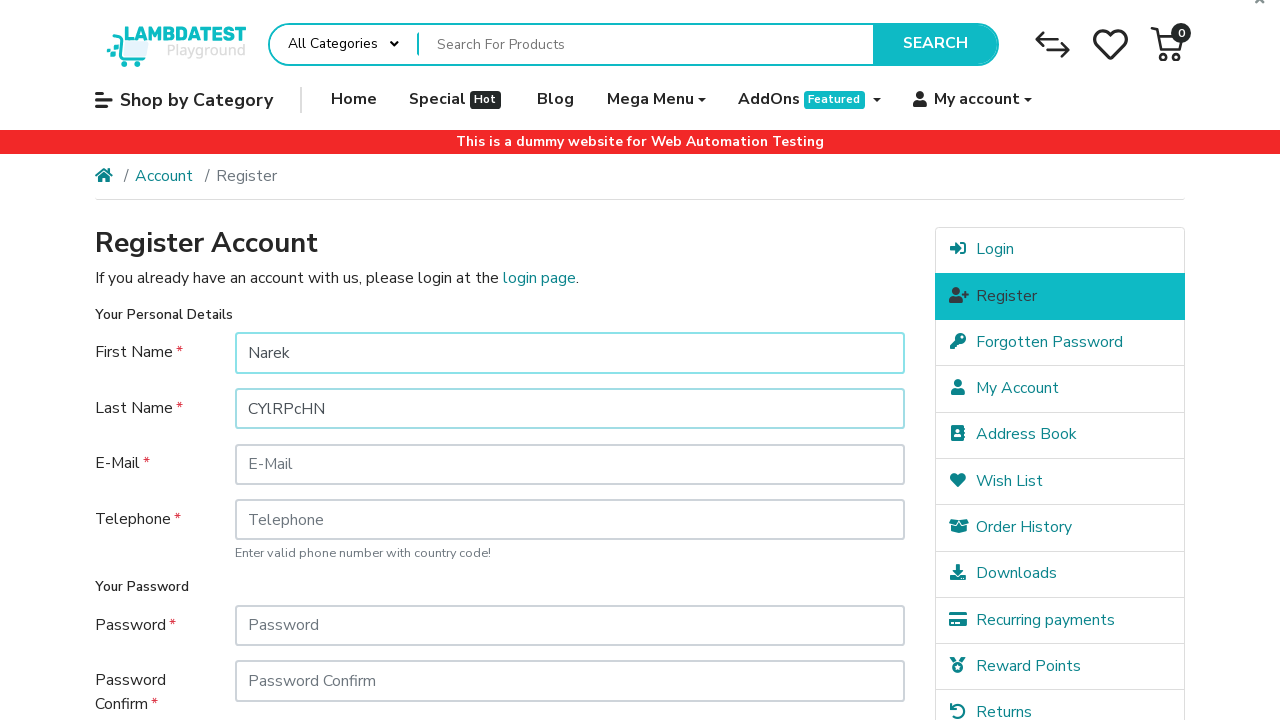

Filled email field with 'testuser3032@example.com' on #input-email
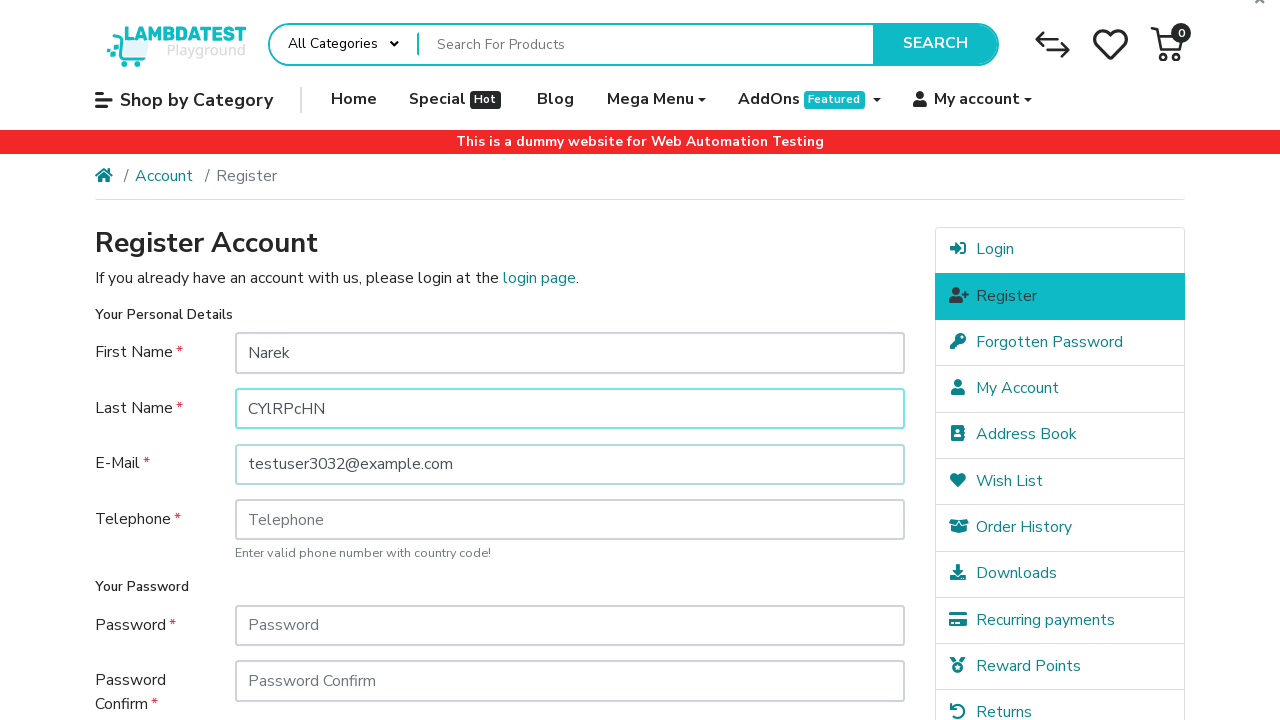

Filled telephone field with '555-783-5785' on #input-telephone
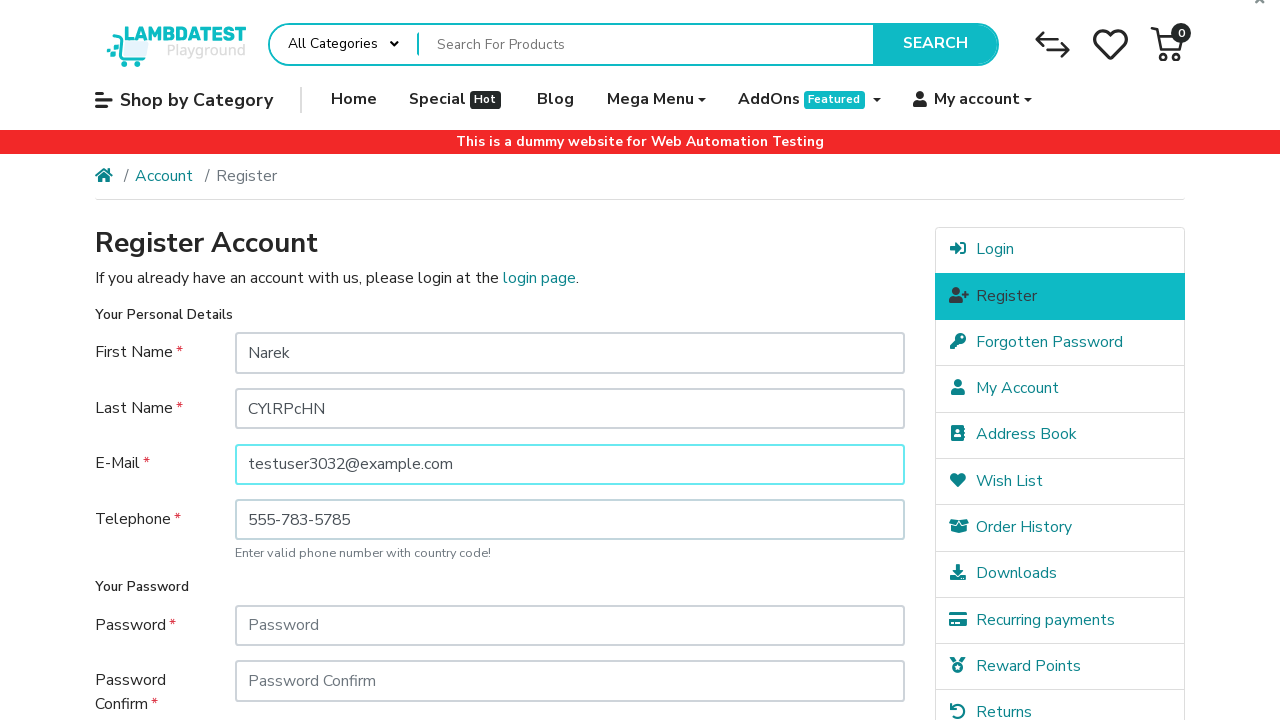

Filled password field on #input-password
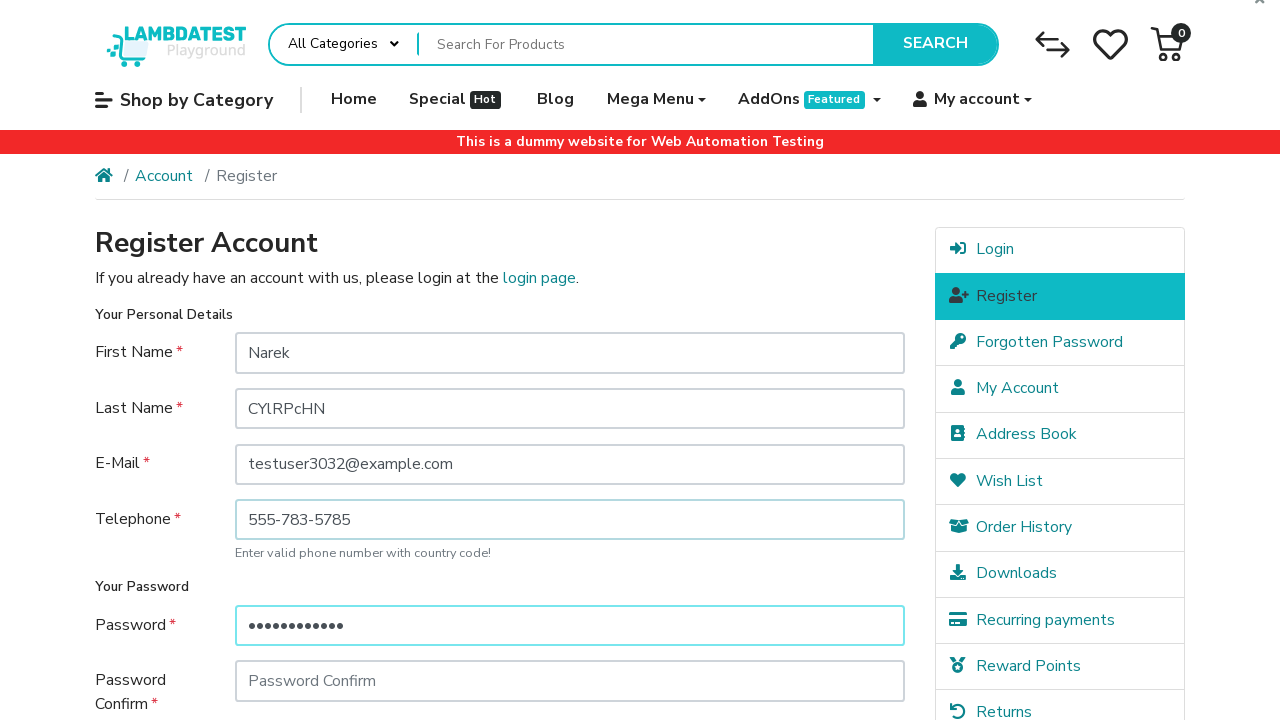

Filled password confirmation field on #input-confirm
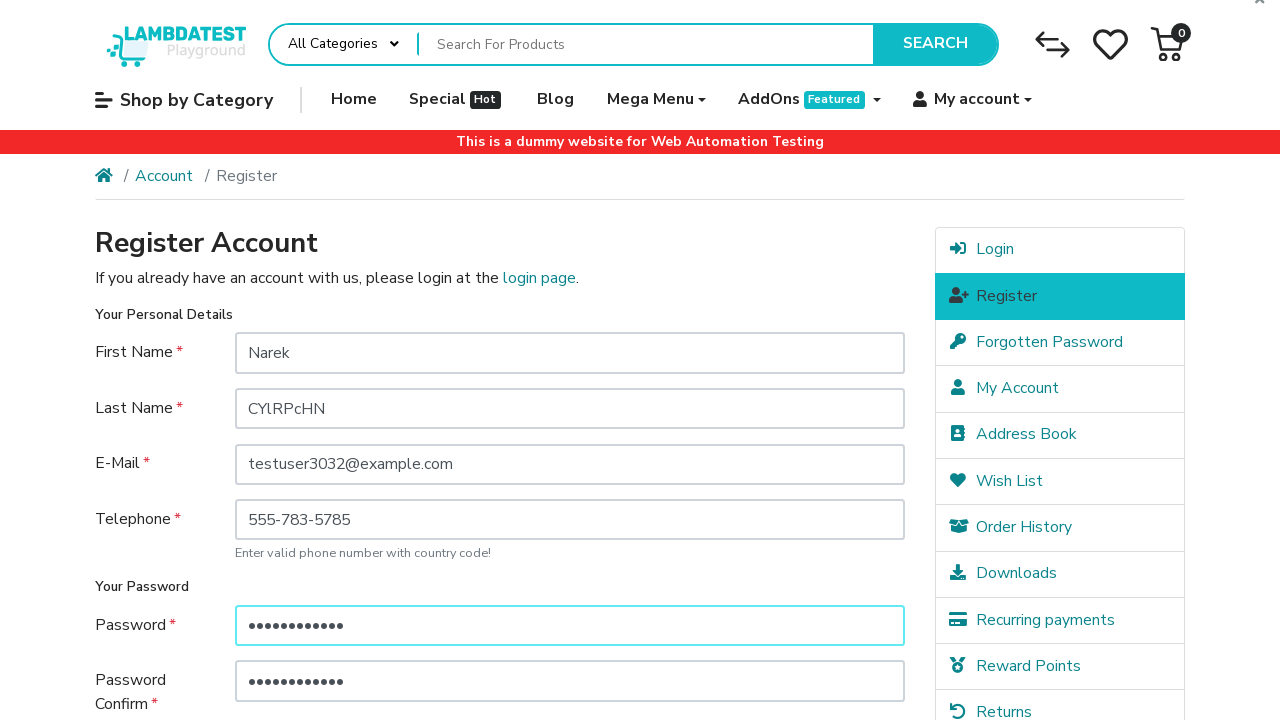

Clicked terms and conditions checkbox at (628, 578) on label[for='input-agree']
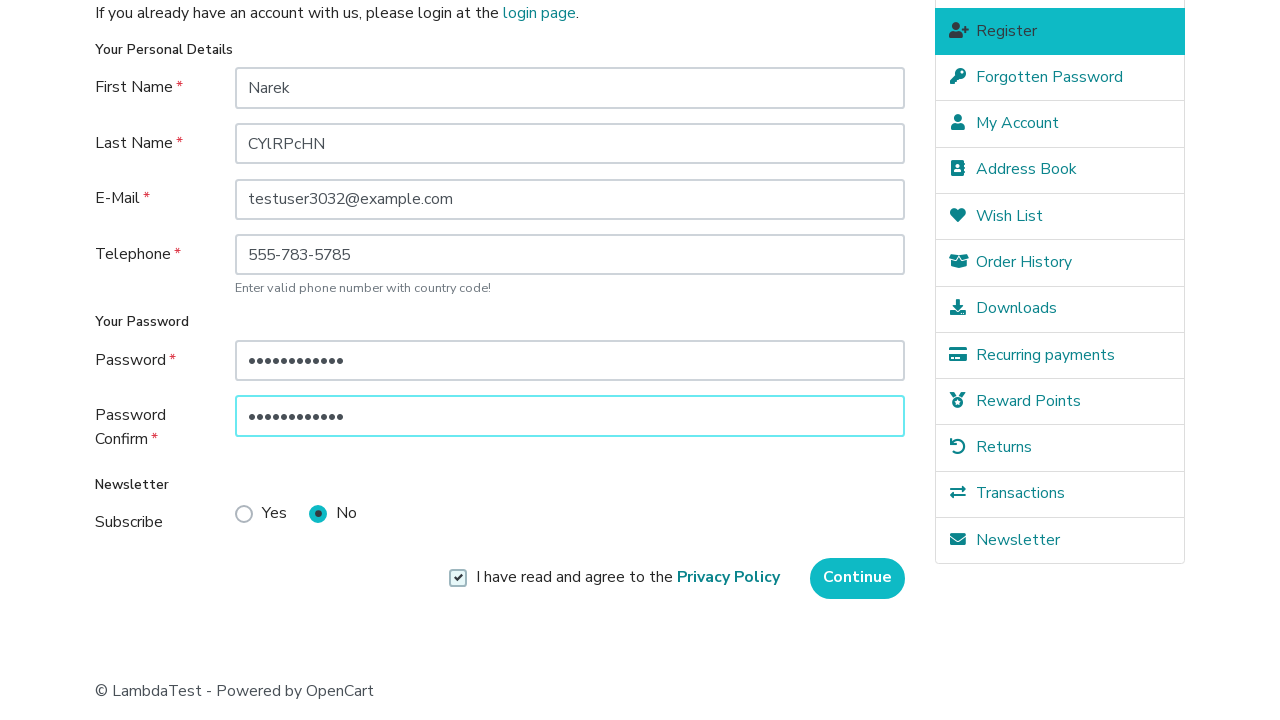

Clicked Continue button to submit registration form at (858, 578) on input[value='Continue']
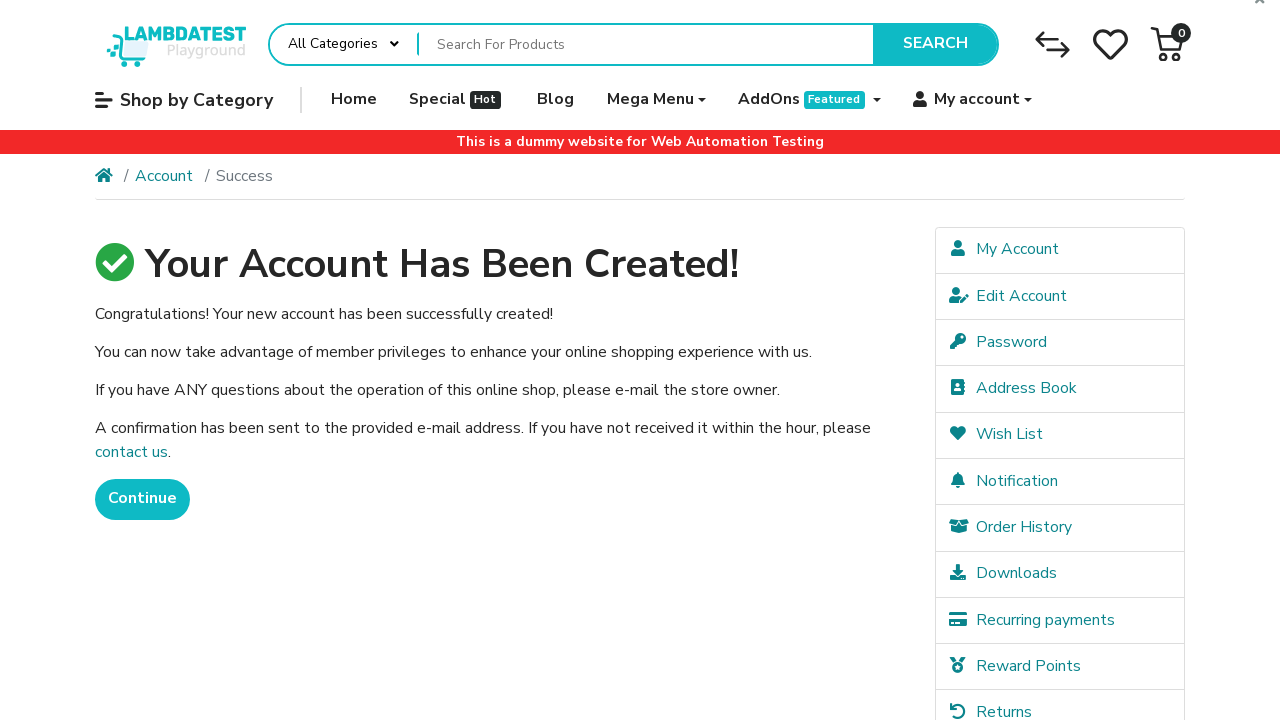

Waited for account creation confirmation page to load
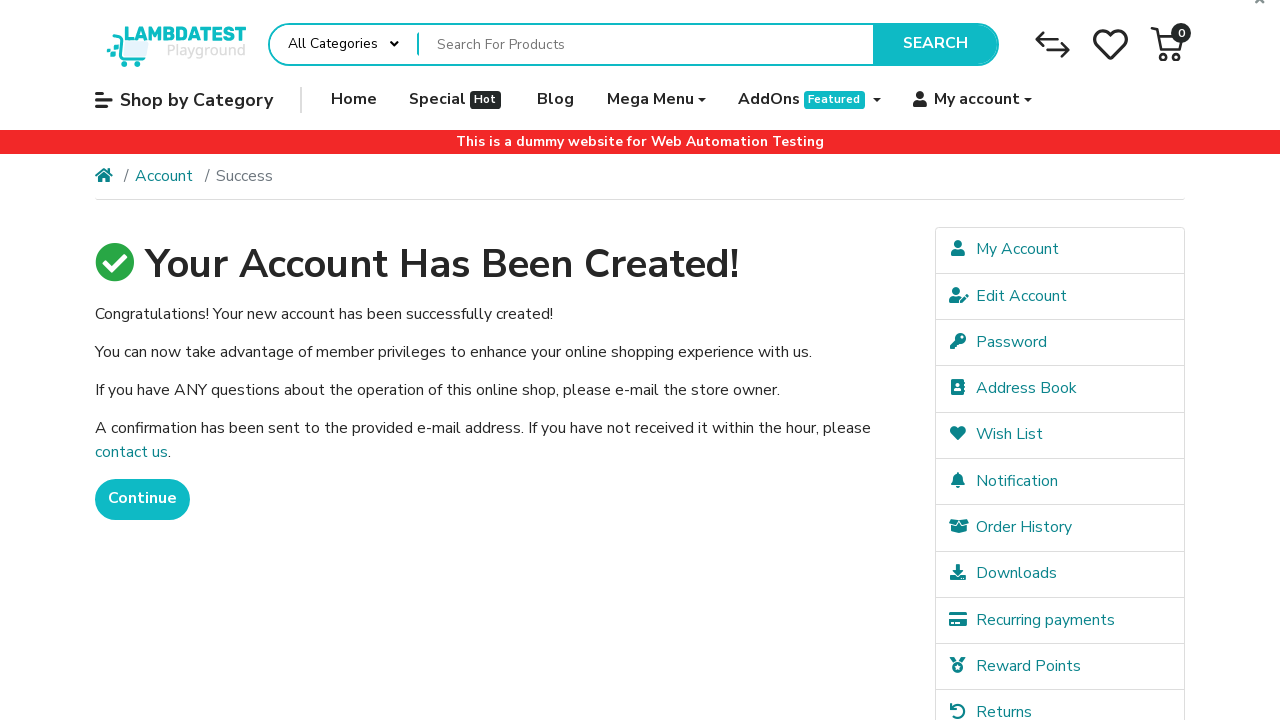

Clicked Logout link at (1060, 583) on (//a[contains(.,'Logout')])[2]
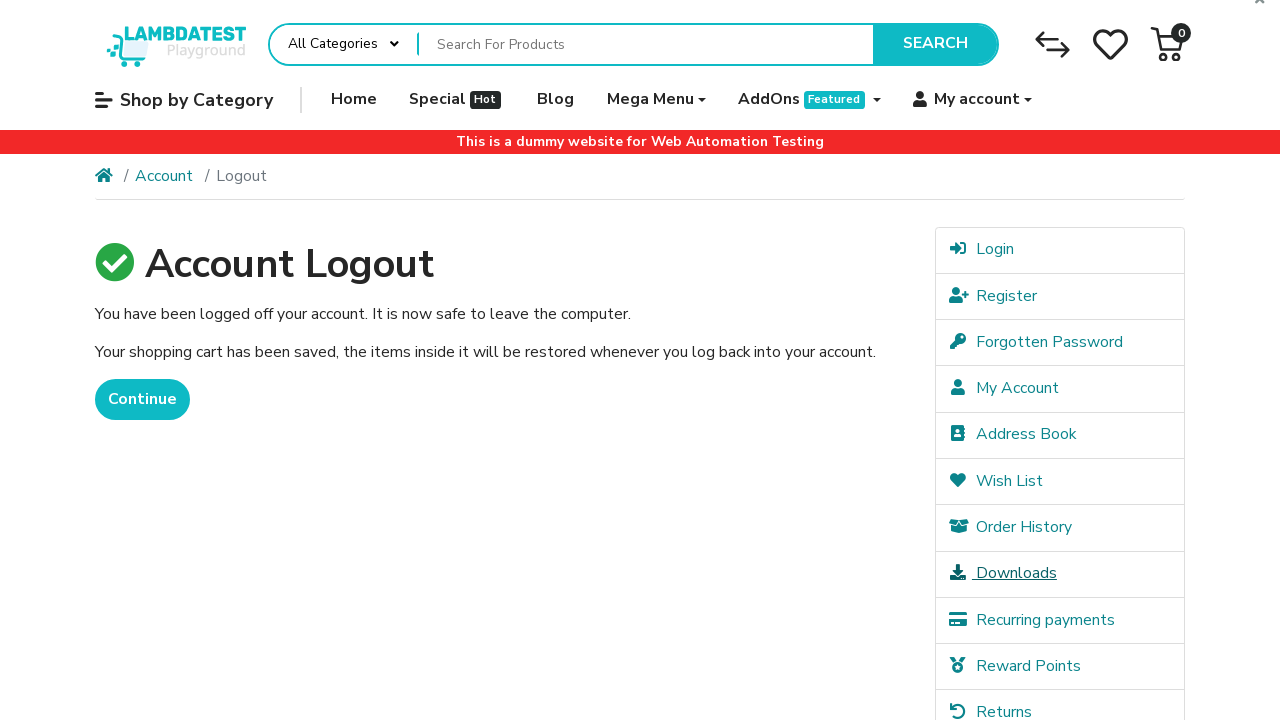

Waited for logout to complete
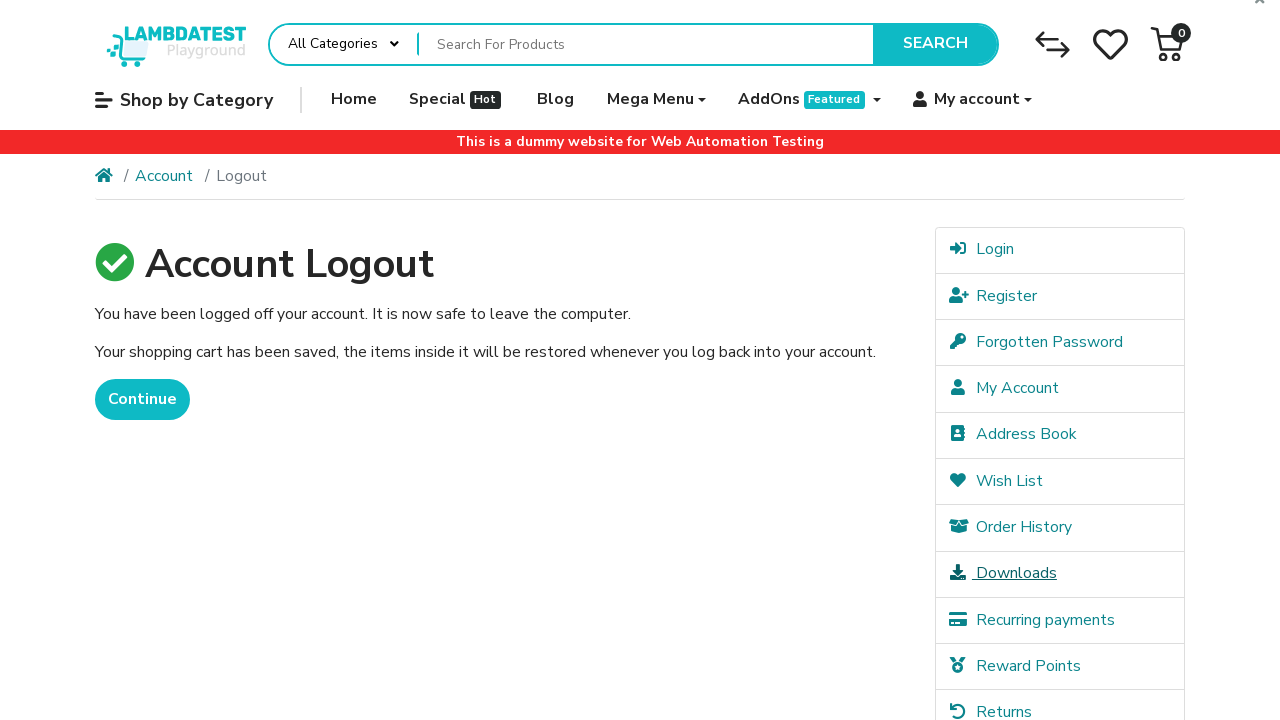

Clicked Login link to navigate to login page at (1060, 250) on (//a[contains(.,'Login')])[2]
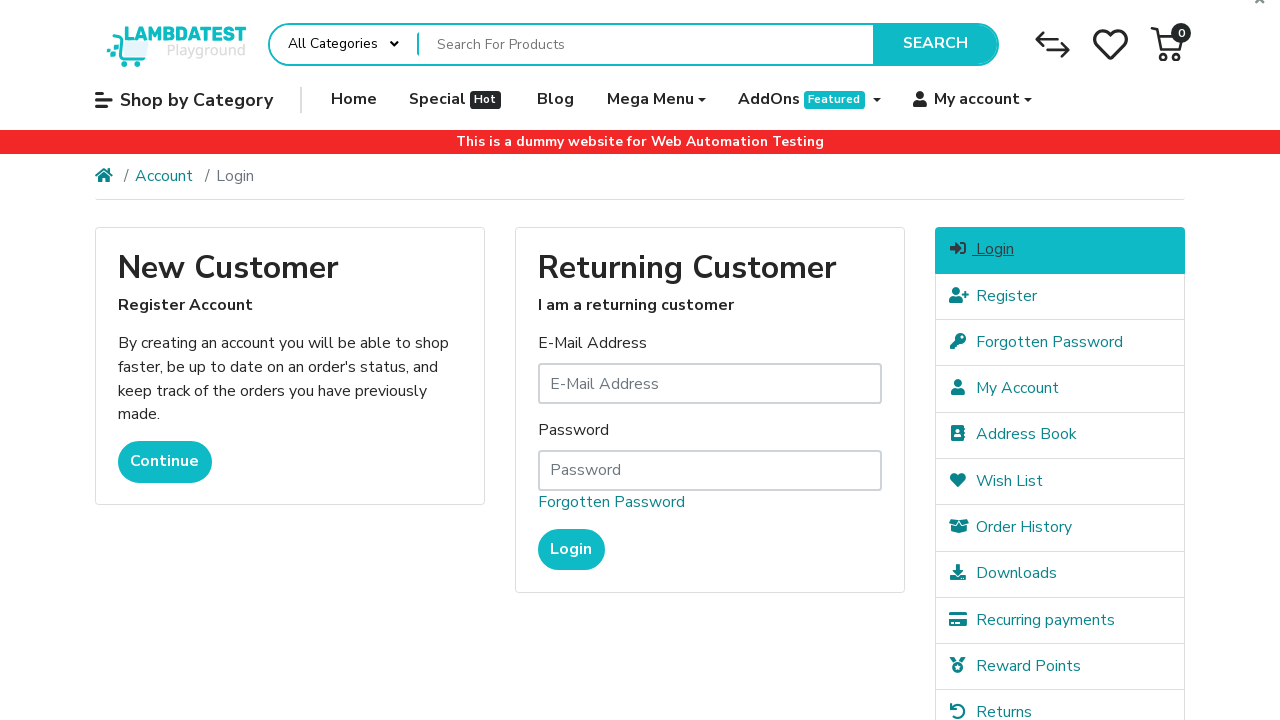

Waited for login page to load
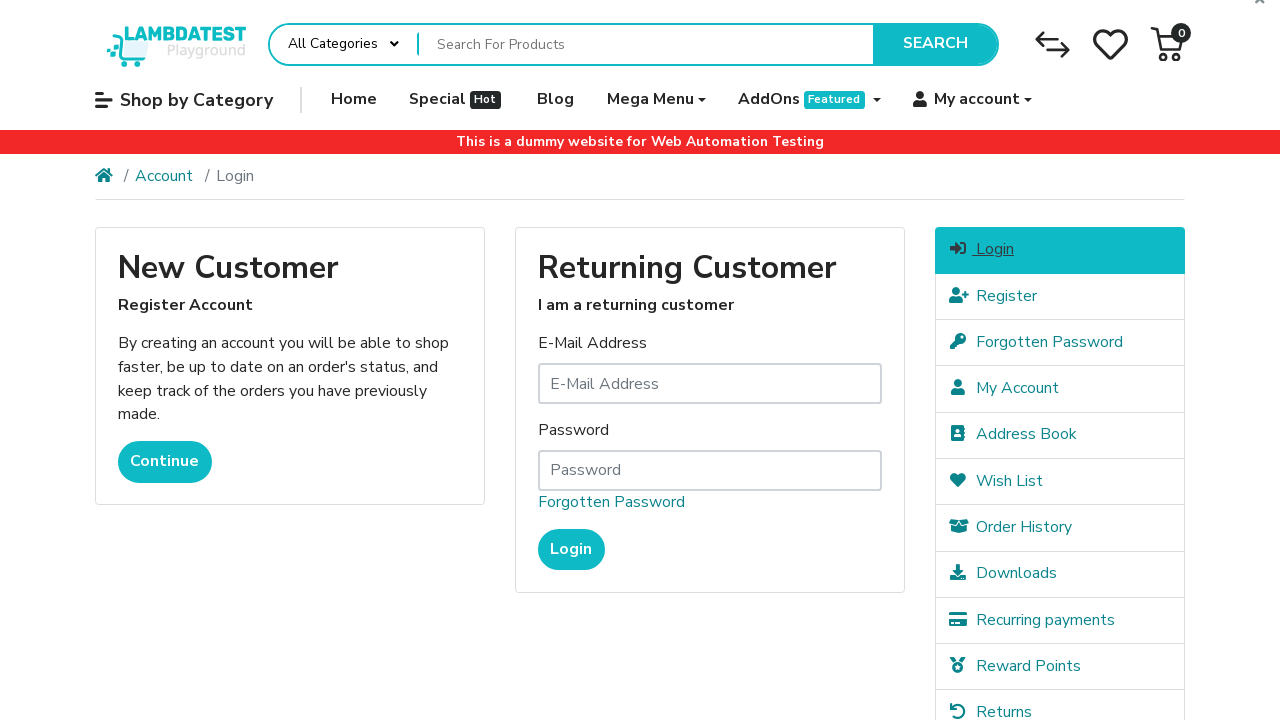

Filled login email field with 'testuser3032@example.com' on #input-email
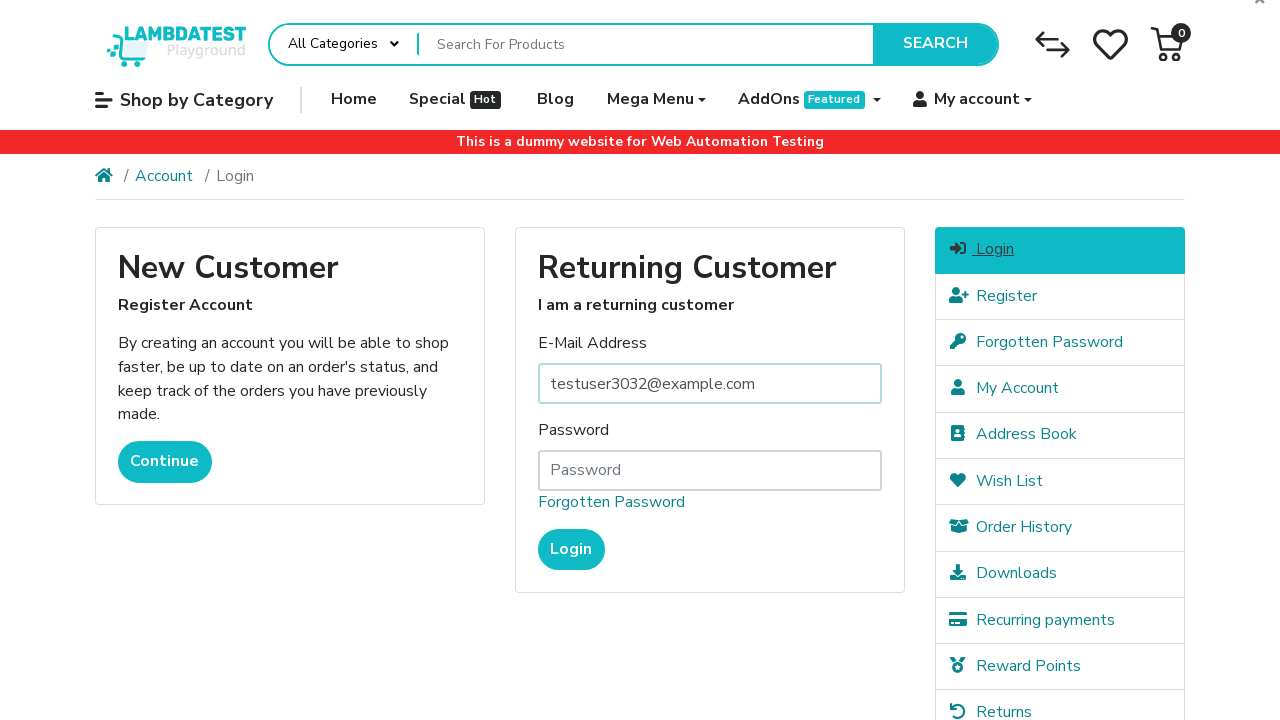

Filled login password field on #input-password
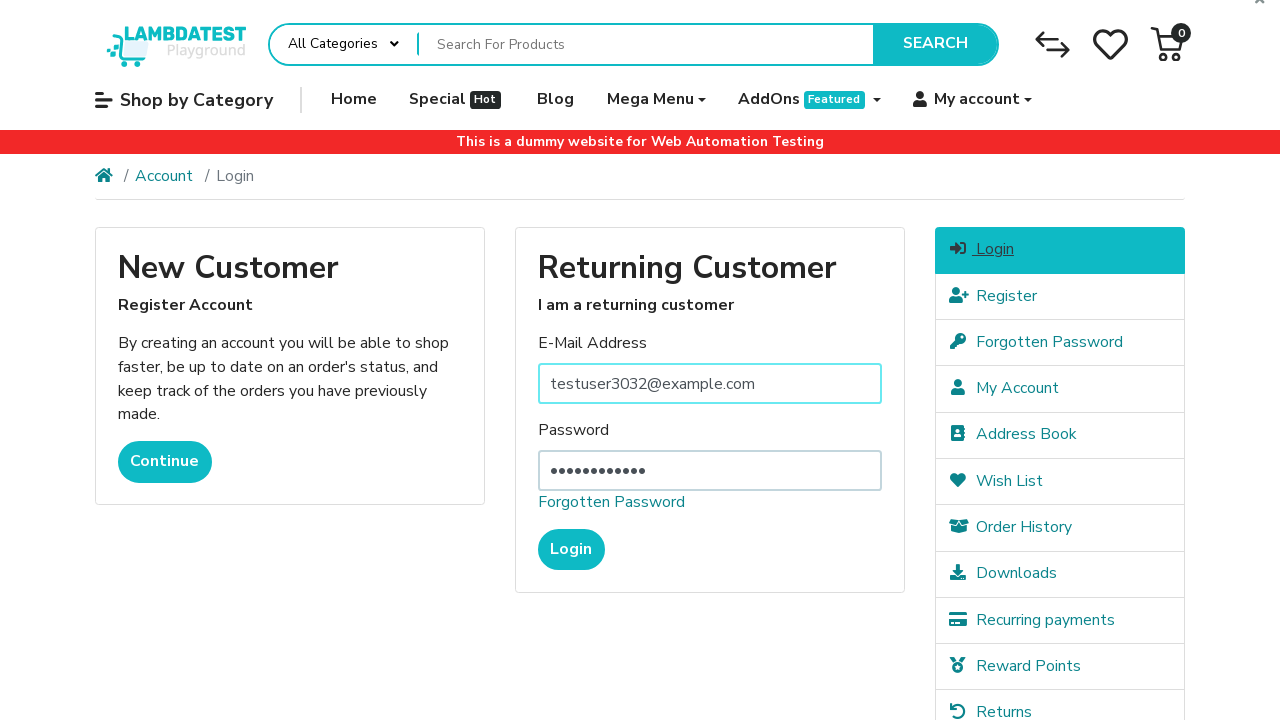

Clicked Login button to submit login form at (571, 550) on input[value='Login']
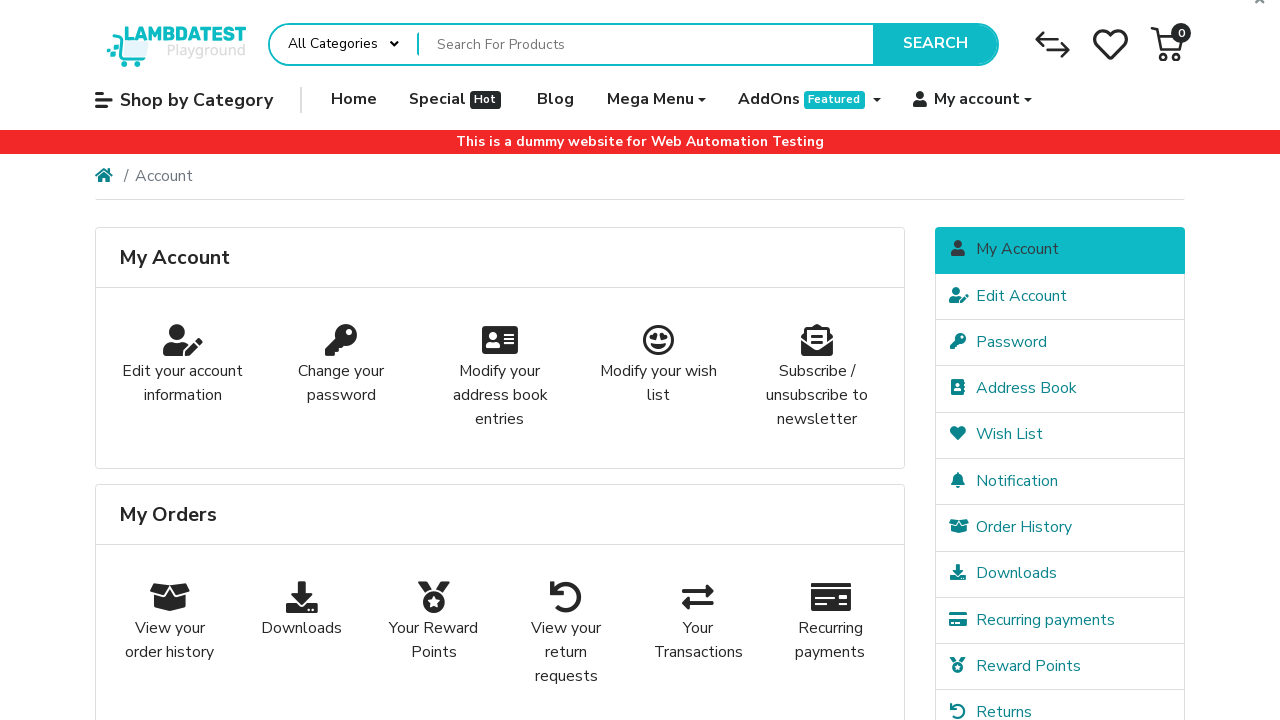

Waited for login to complete and dashboard to load
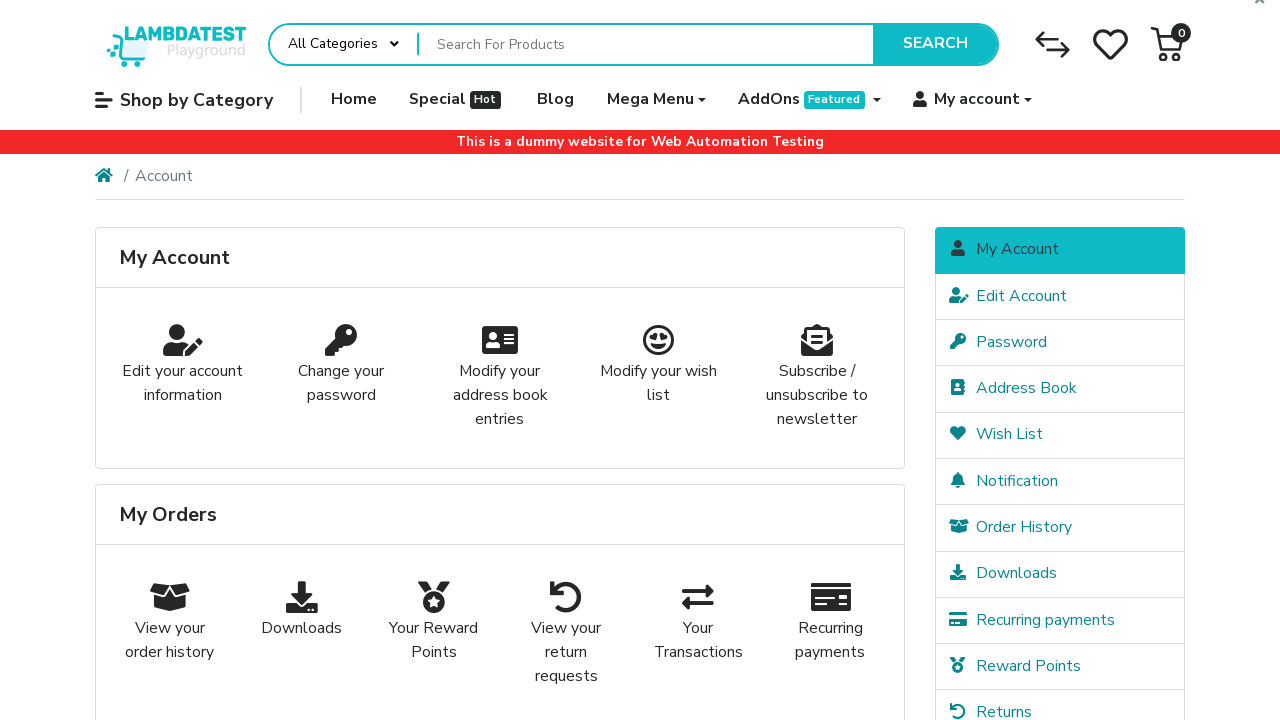

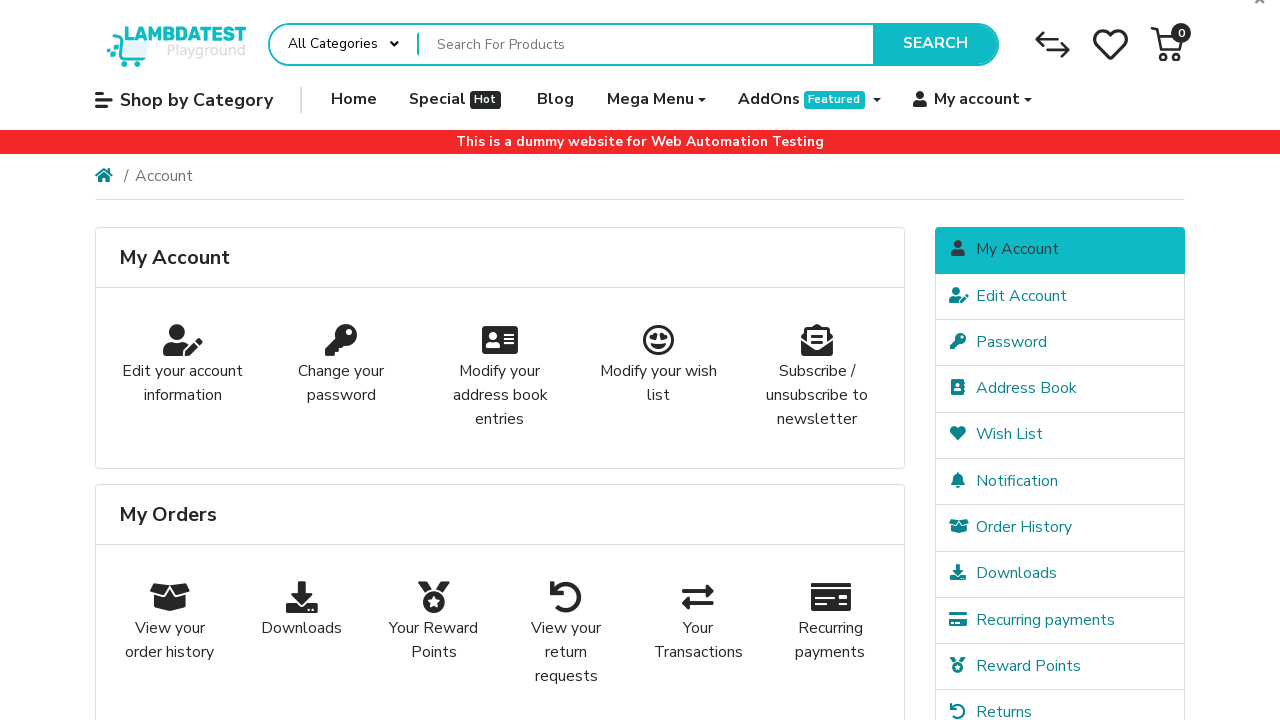